Tests navigation by clicking a link with dynamically calculated text value, then fills out a form with first name, last name, city, and country fields before submitting.

Starting URL: http://suninjuly.github.io/find_link_text

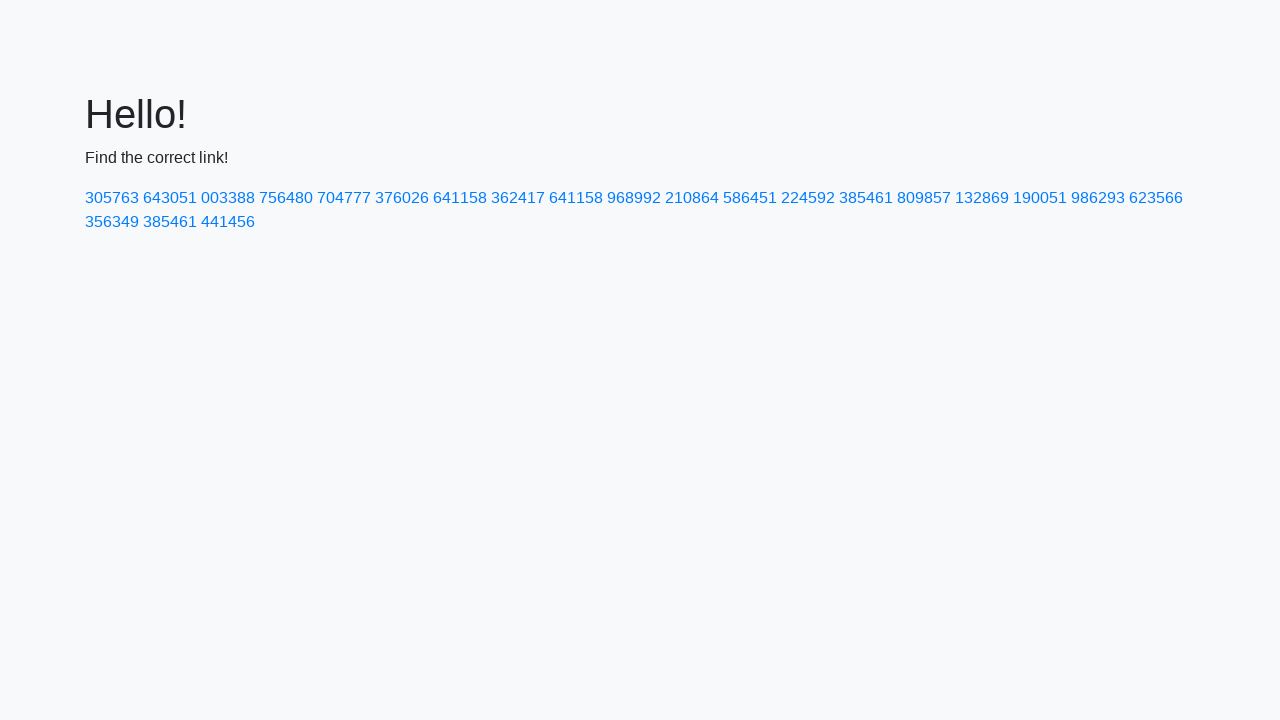

Clicked link with dynamically calculated text value '224592' at (808, 198) on text=224592
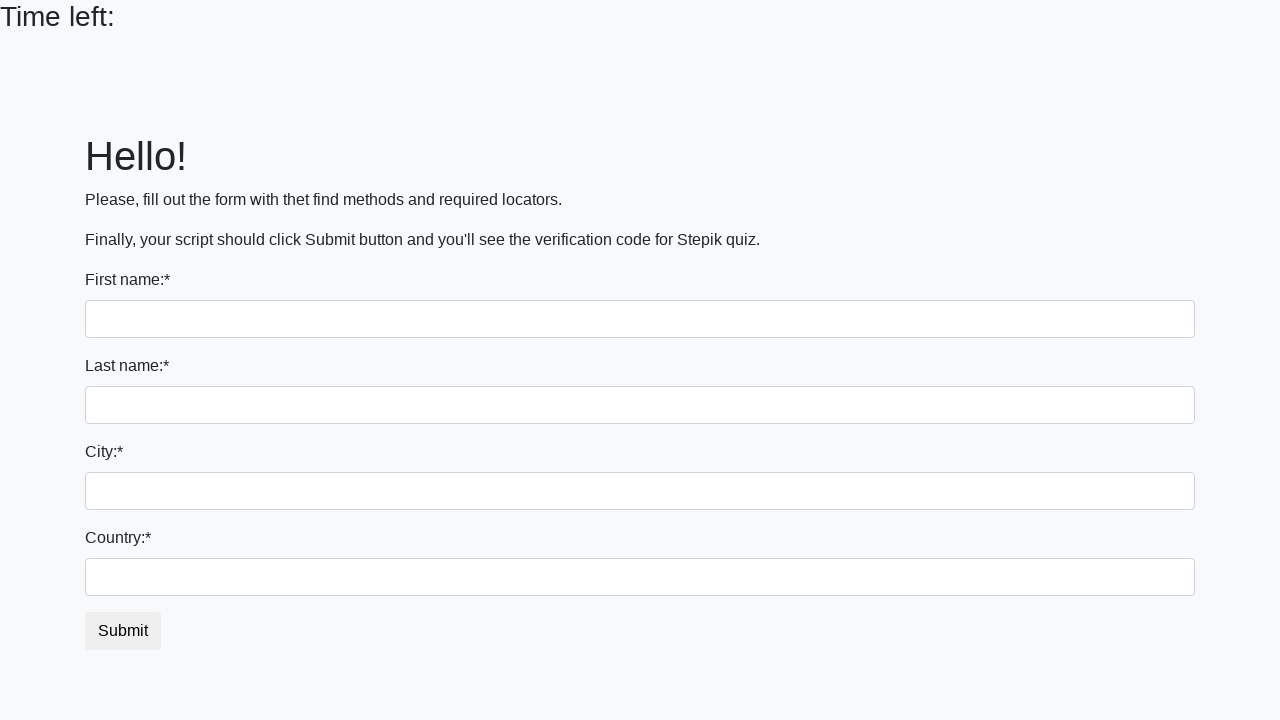

Filled first name field with 'Ivan' on input
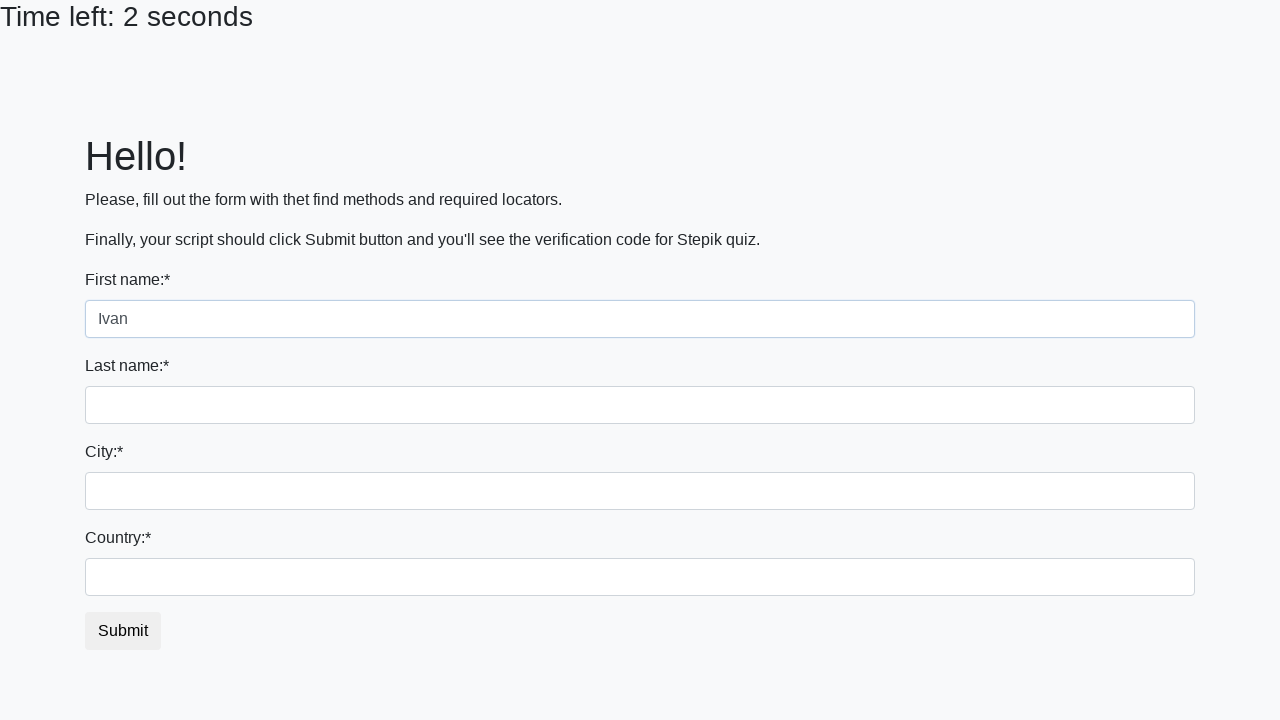

Filled last name field with 'Petrov' on input[name='last_name']
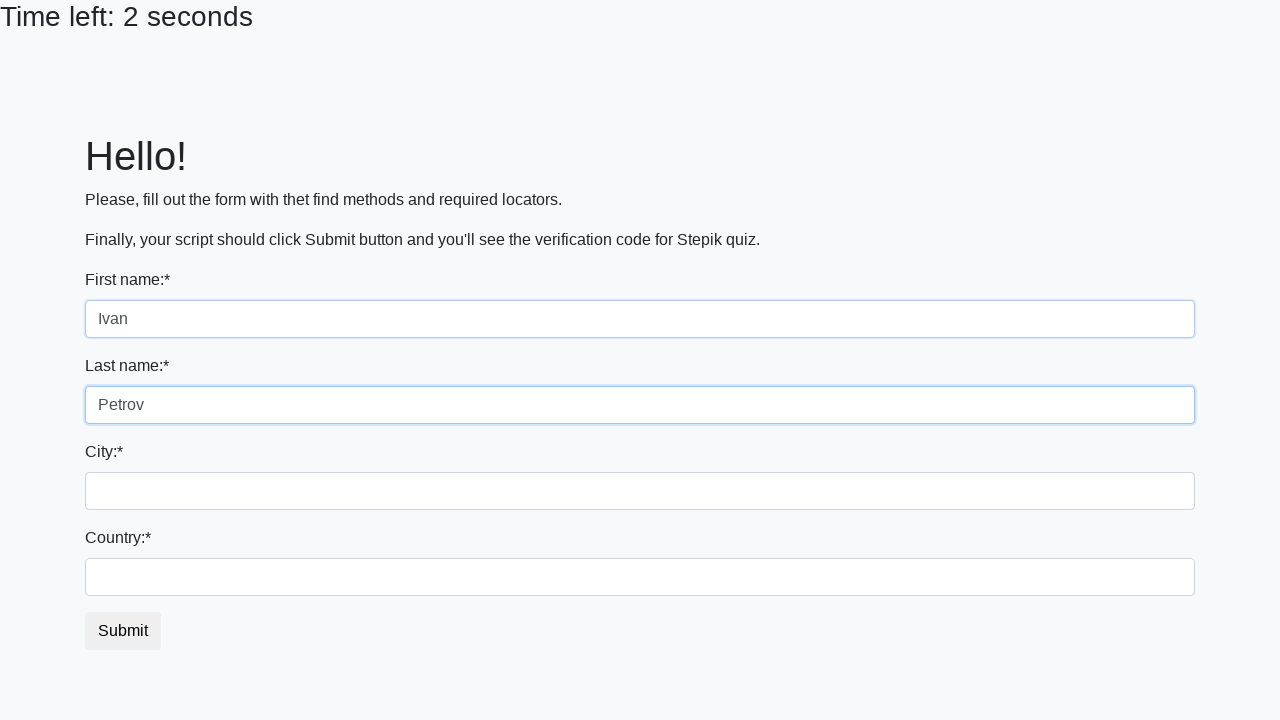

Filled city field with 'Smolensk' on .city
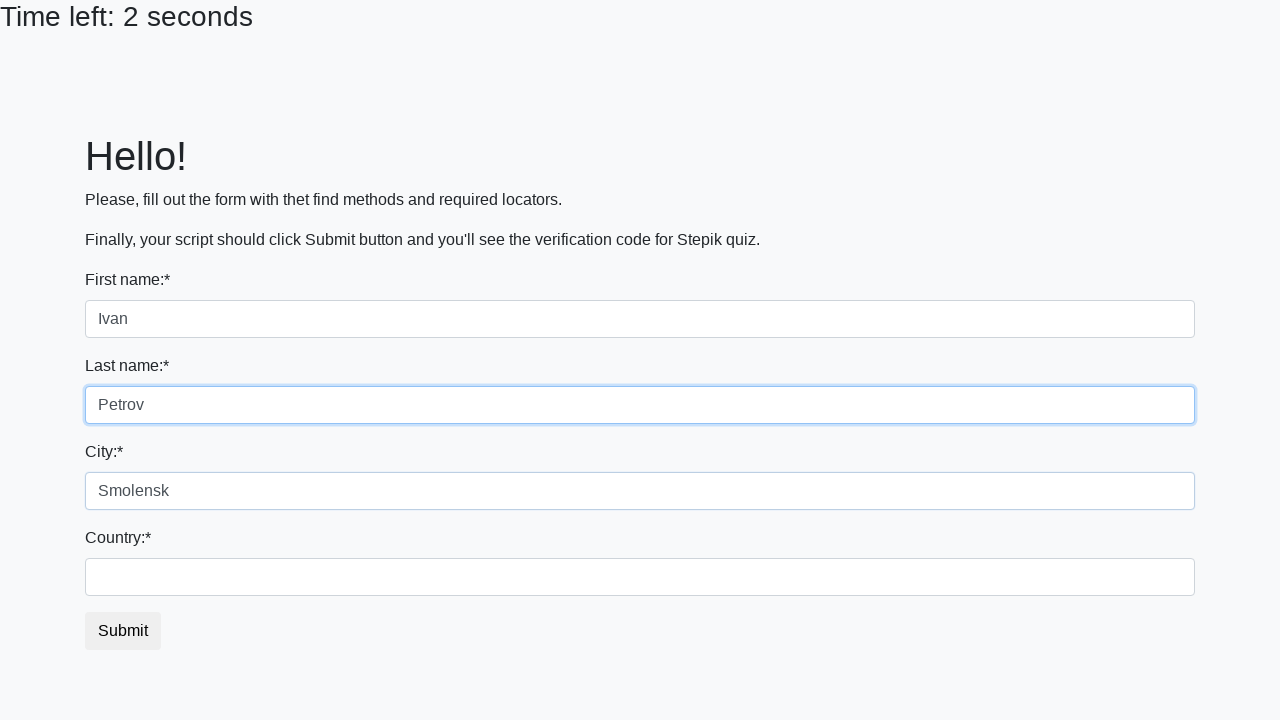

Filled country field with 'Russia' on #country
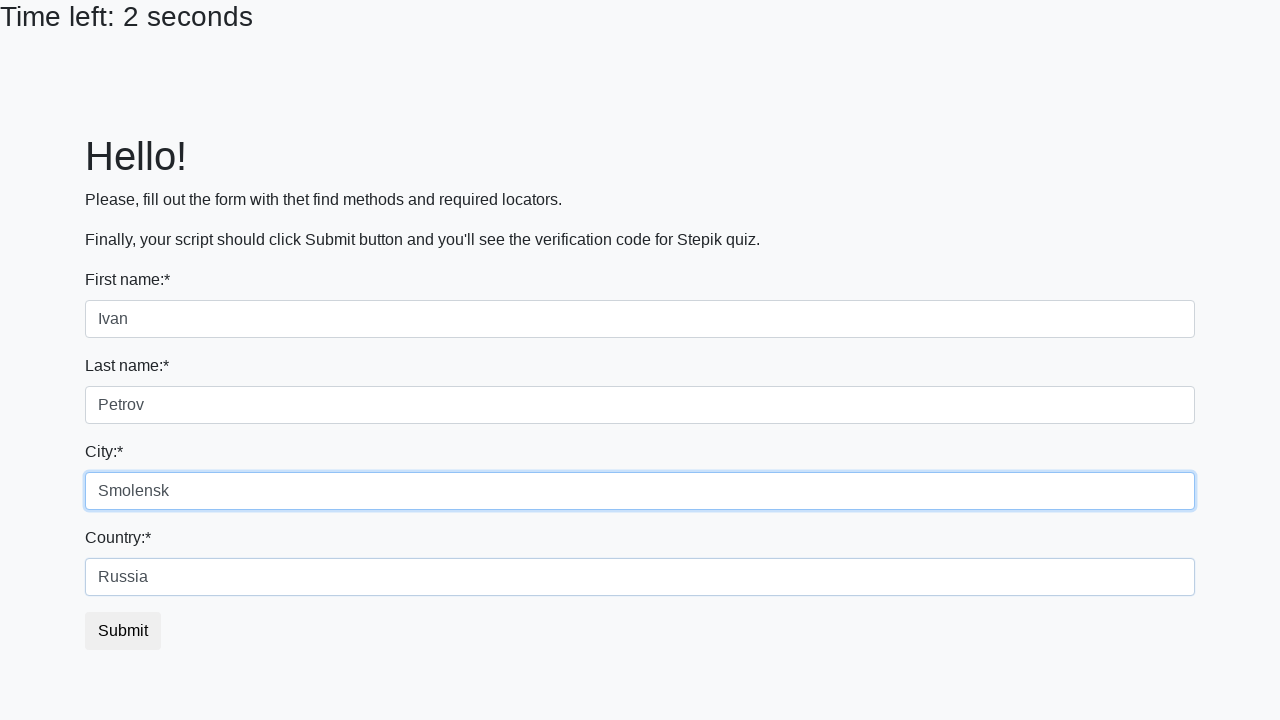

Clicked submit button to submit form at (123, 631) on button.btn
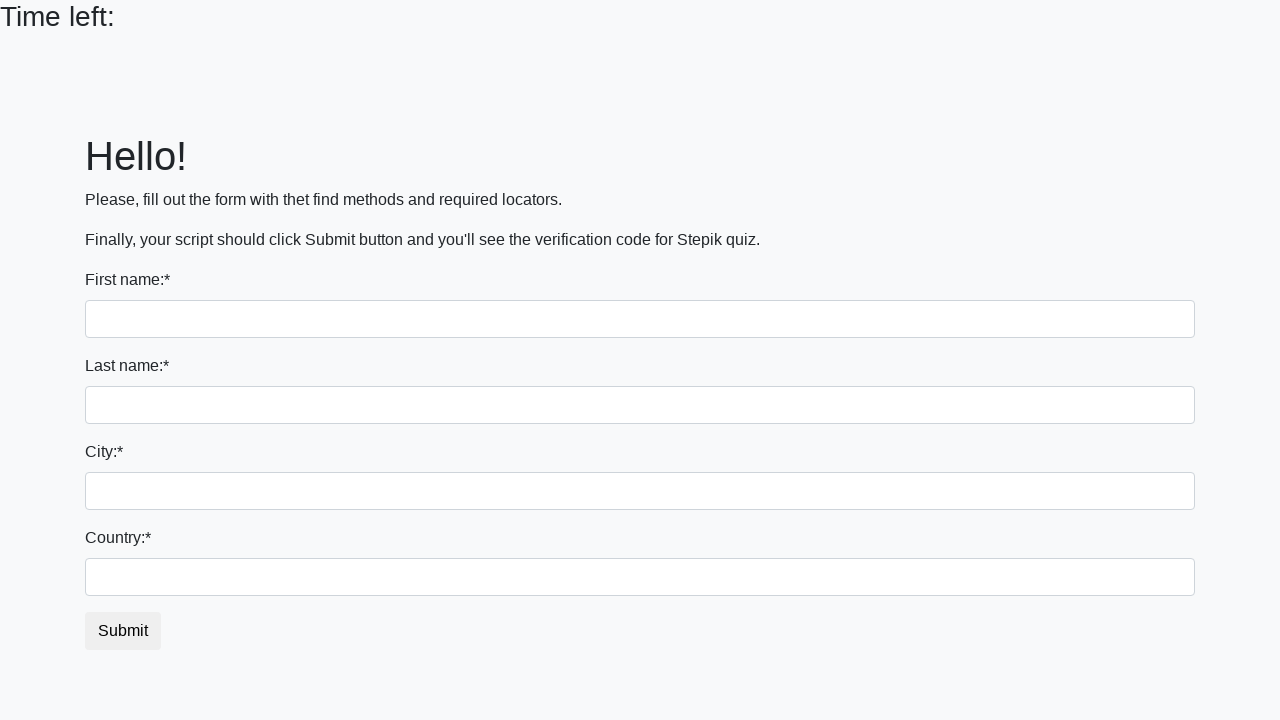

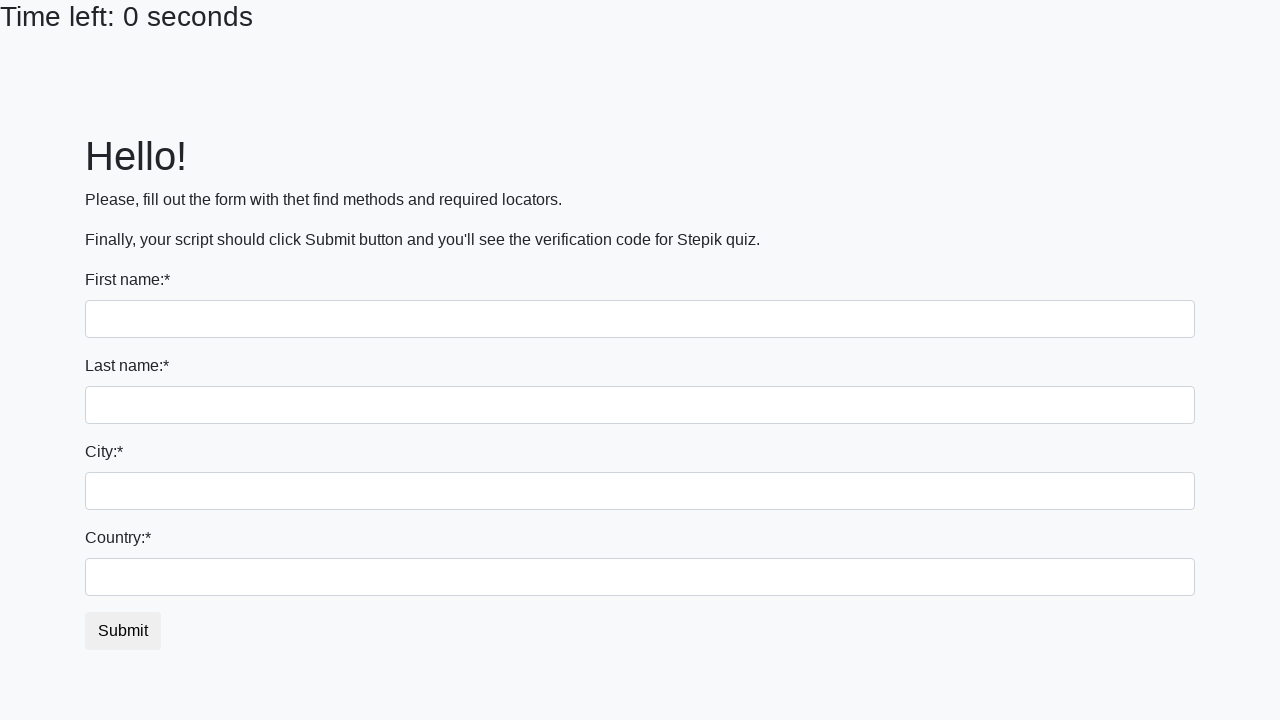